Tests form interaction by filling date field, clicking checkboxes and radio buttons, and downloading a test file

Starting URL: https://seleniumautomationpractice.blogspot.com/2017/10/functionisogramigoogleanalyticsobjectri.html

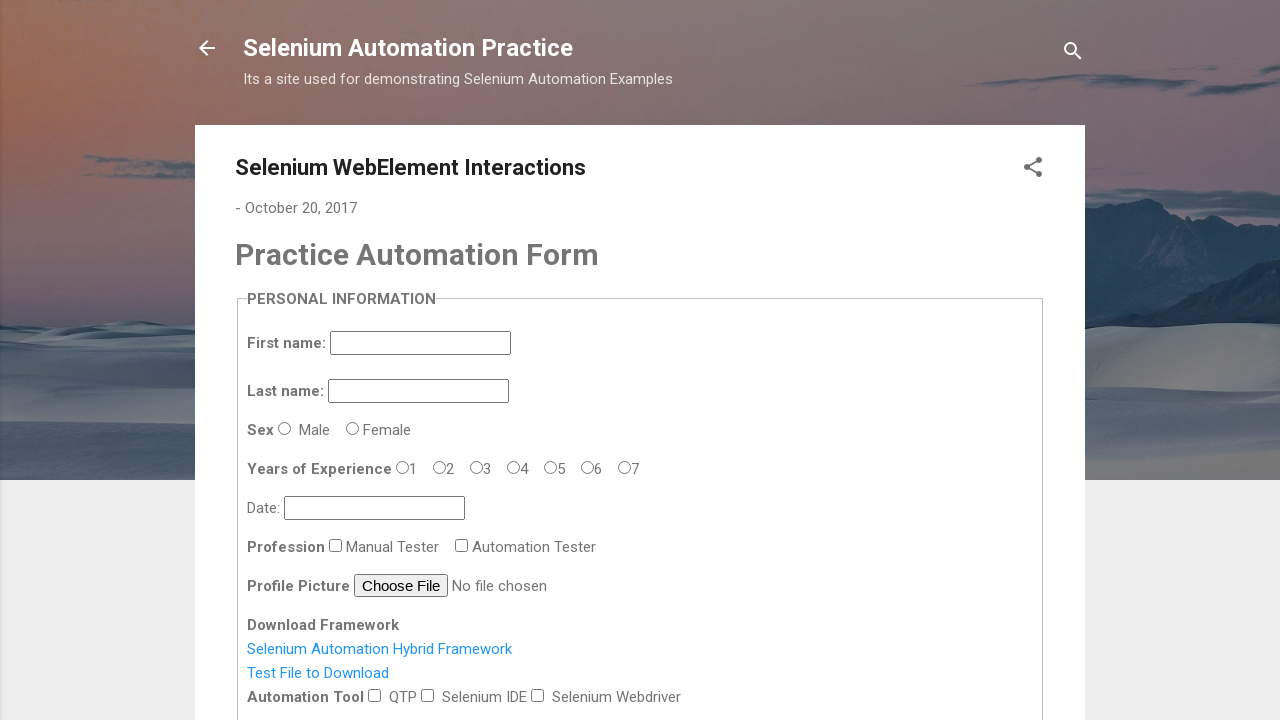

Navigated to form practice page
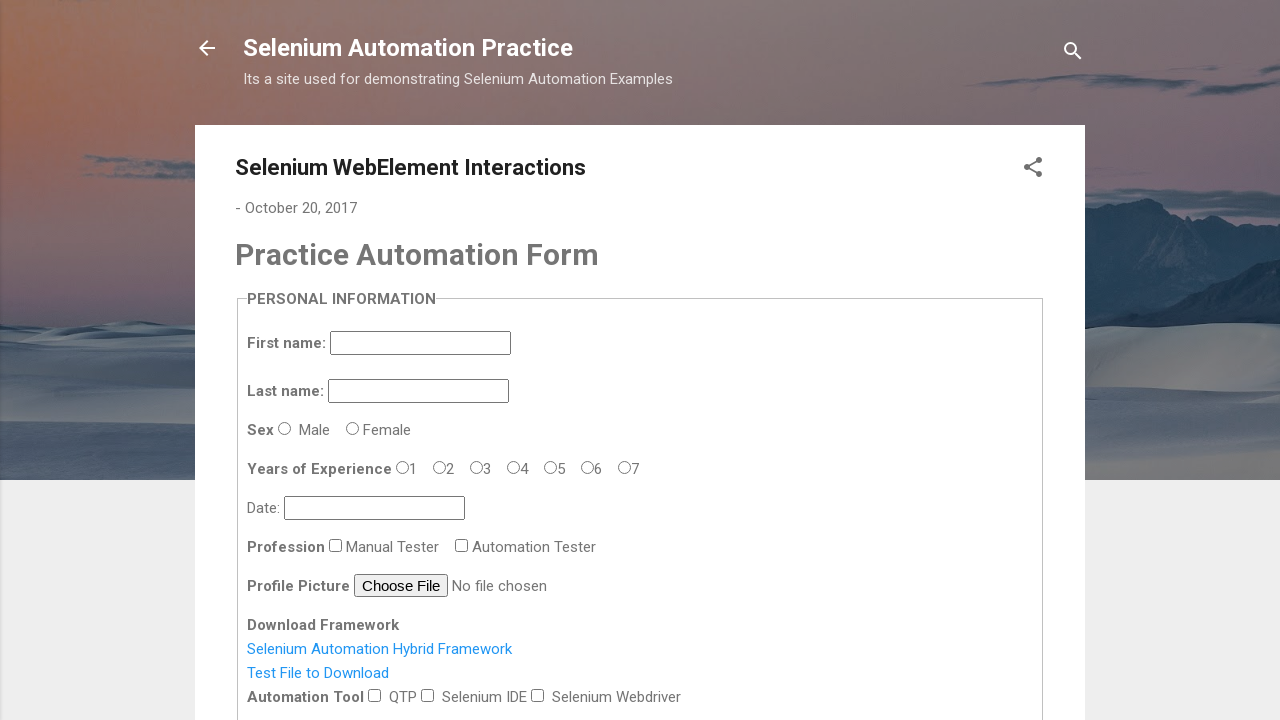

Filled date field with 30/11/1986 on #datepicker
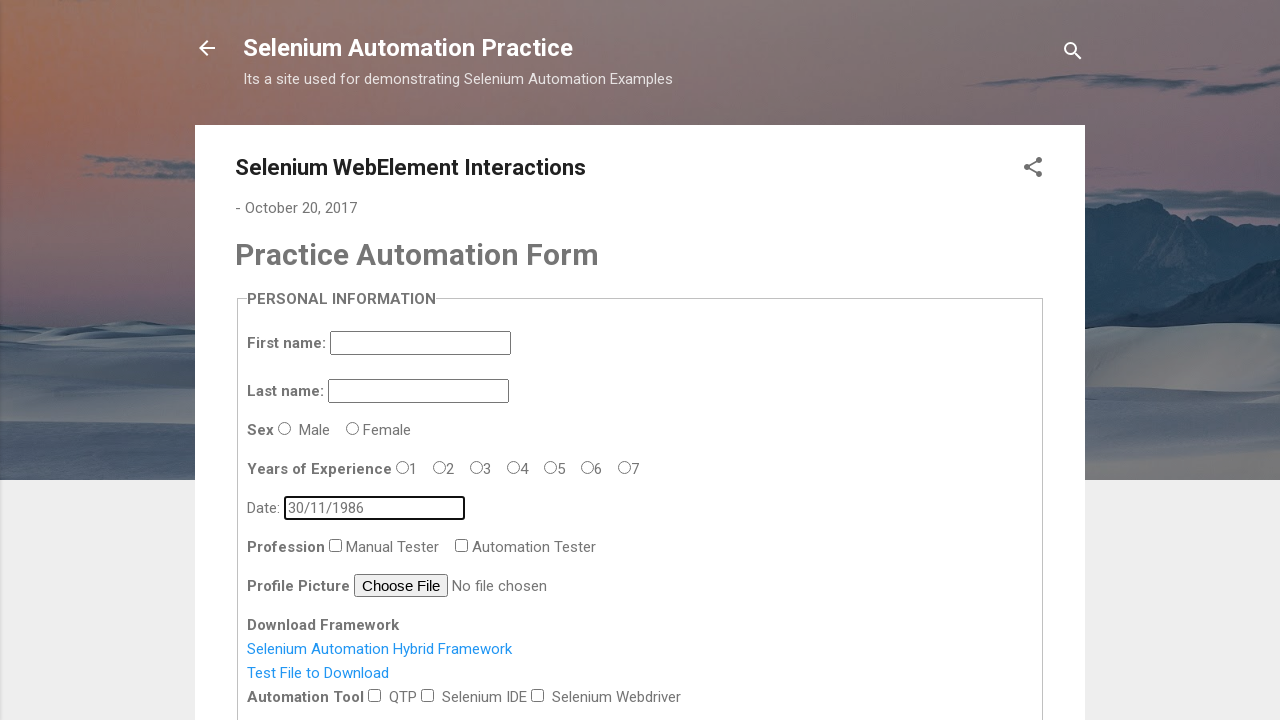

Clicked checkbox at (428, 695) on xpath=//*[@id='datepicker']//following::input[5]
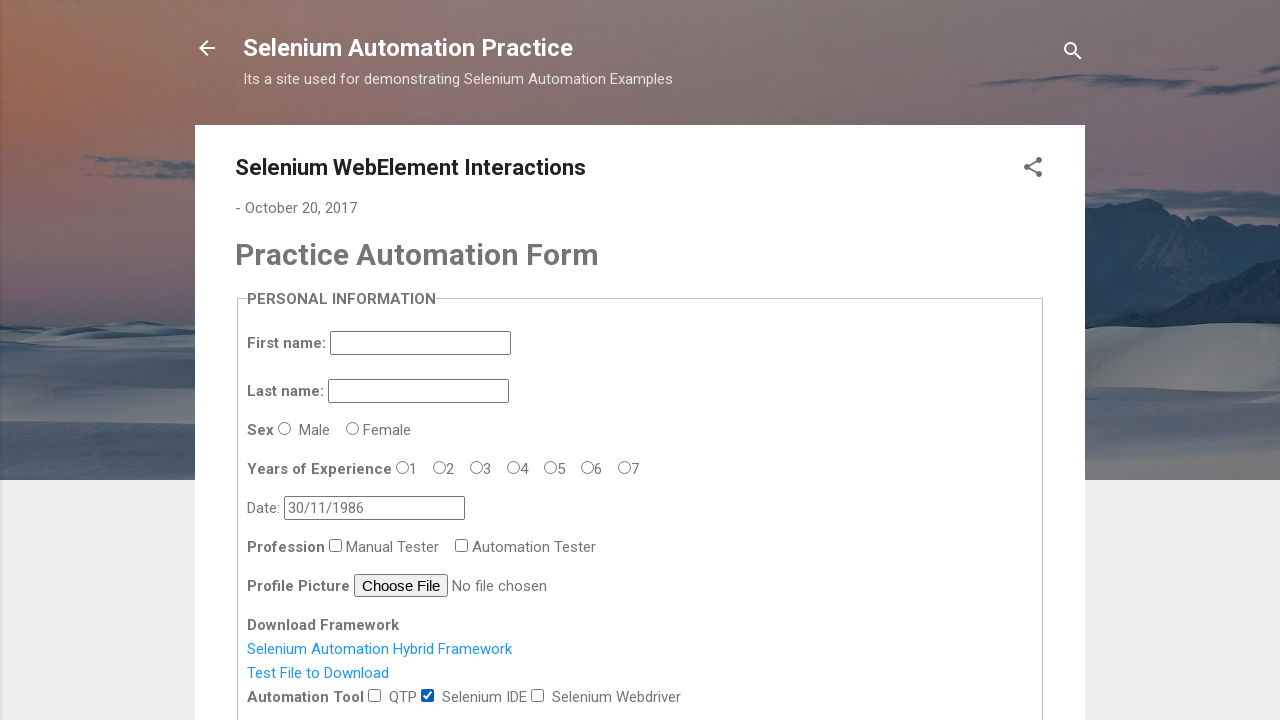

Clicked male radio button at (285, 428) on xpath=//*[@id='datepicker']//preceding::input[9]
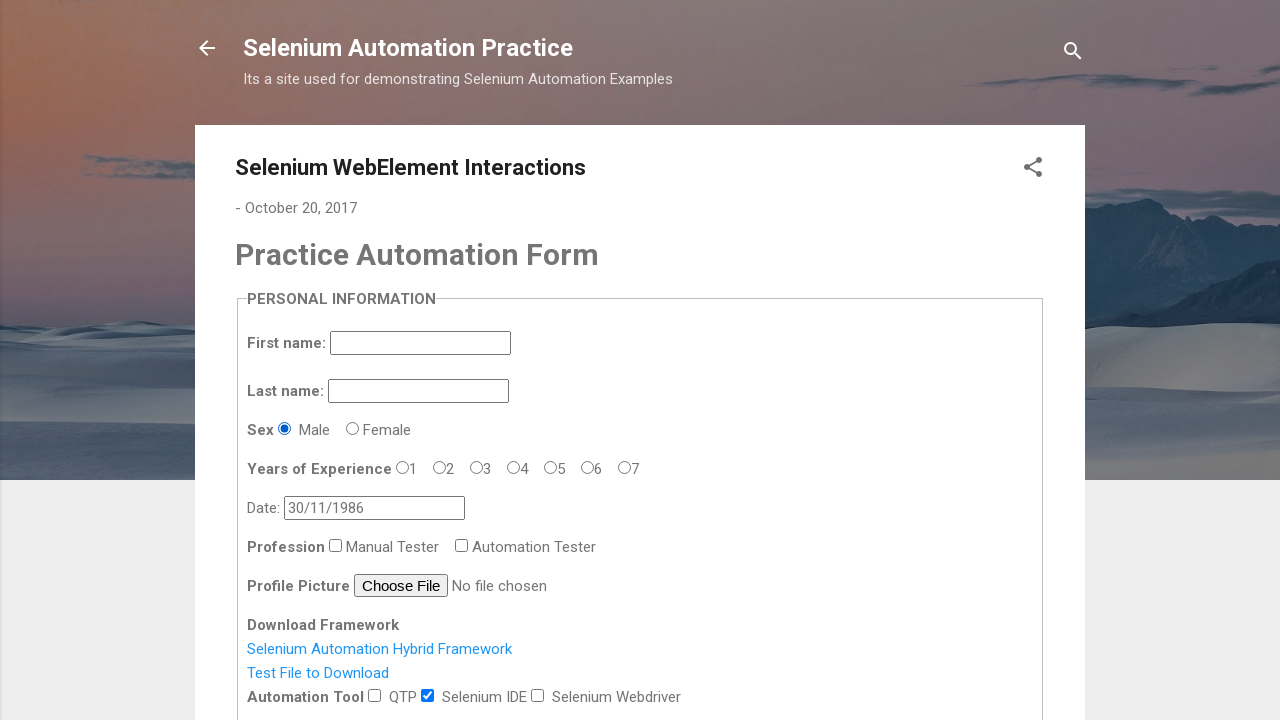

Retrieved heading text: Practice Automation Form
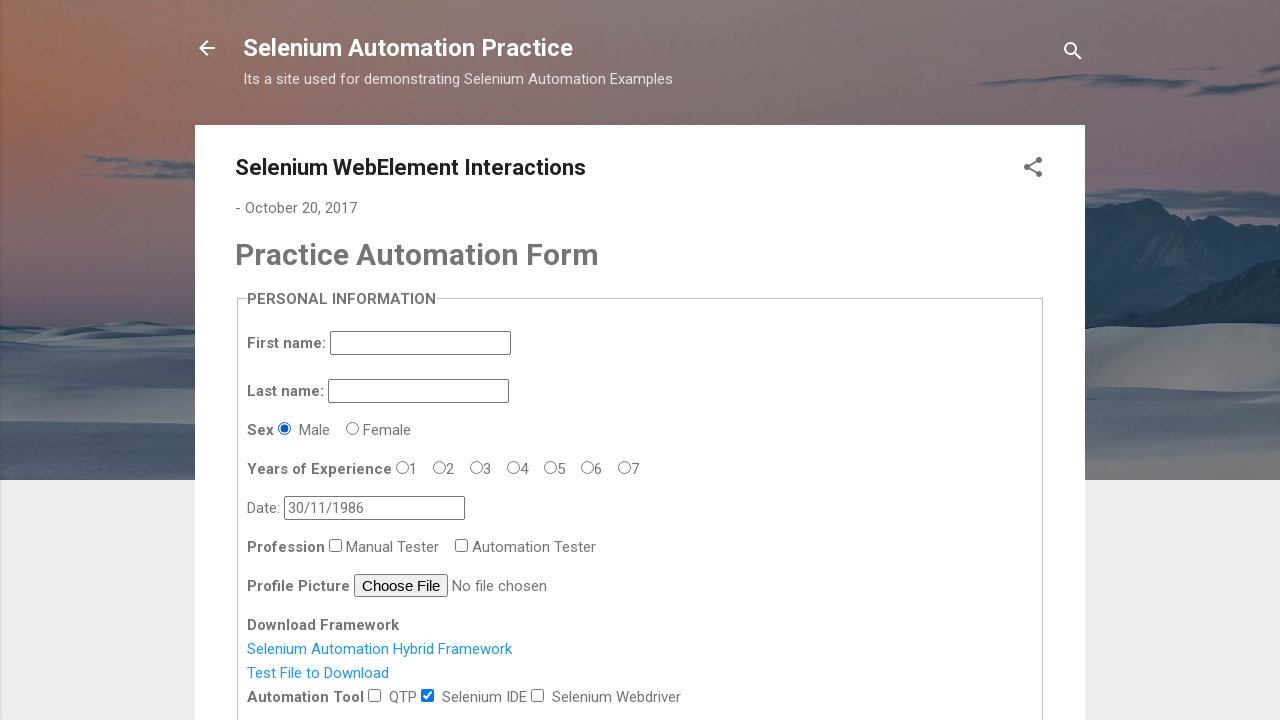

Clicked Test File to Download link at (318, 673) on xpath=//*[starts-with(text(),'Test')]
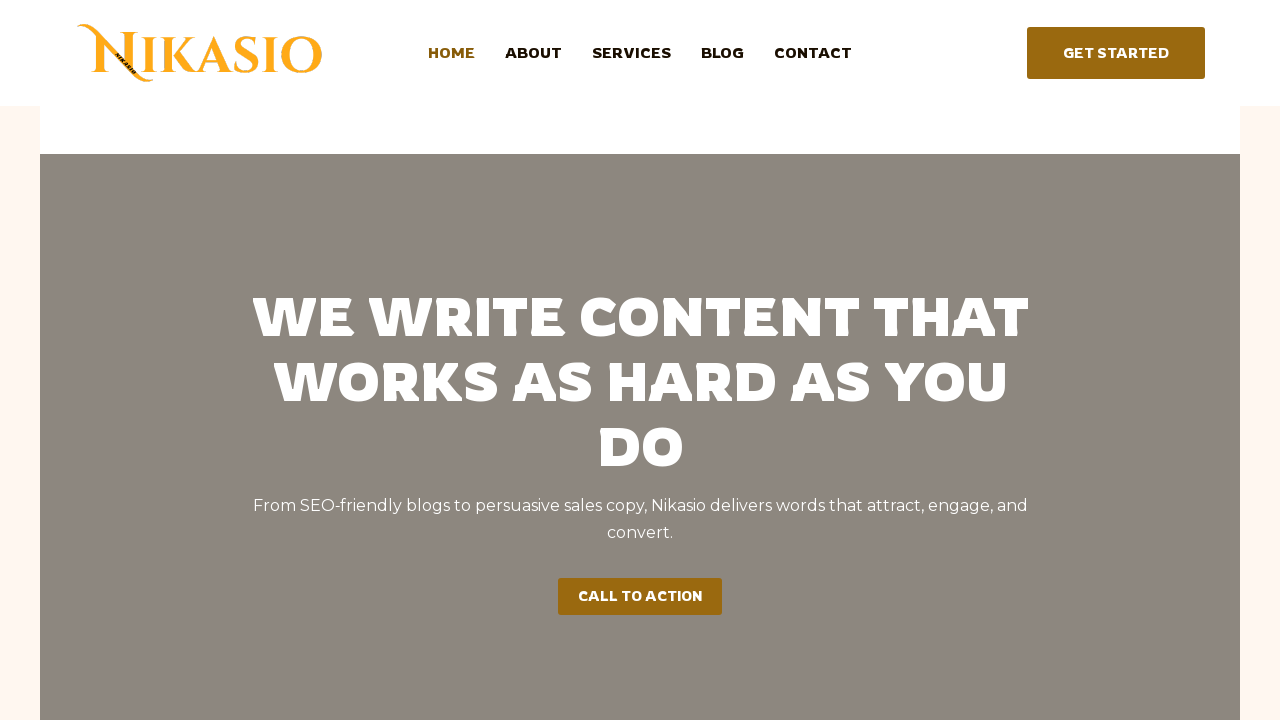

Waited 2 seconds for download to start
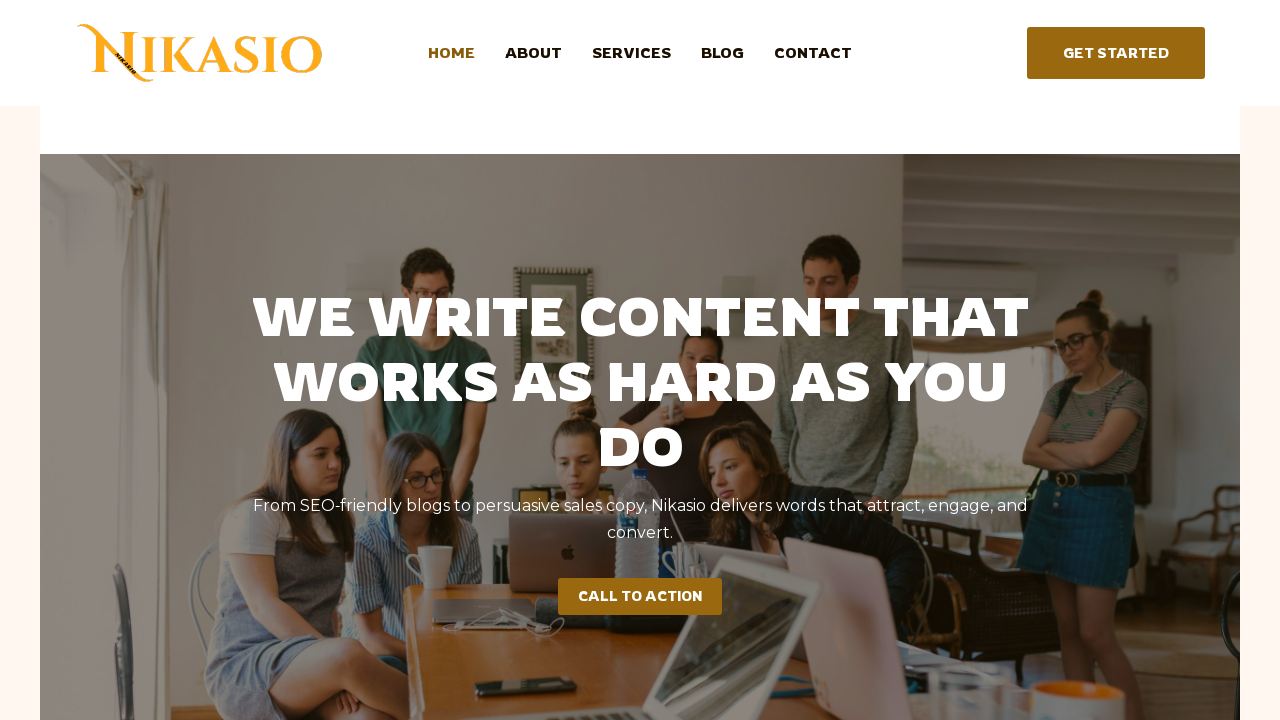

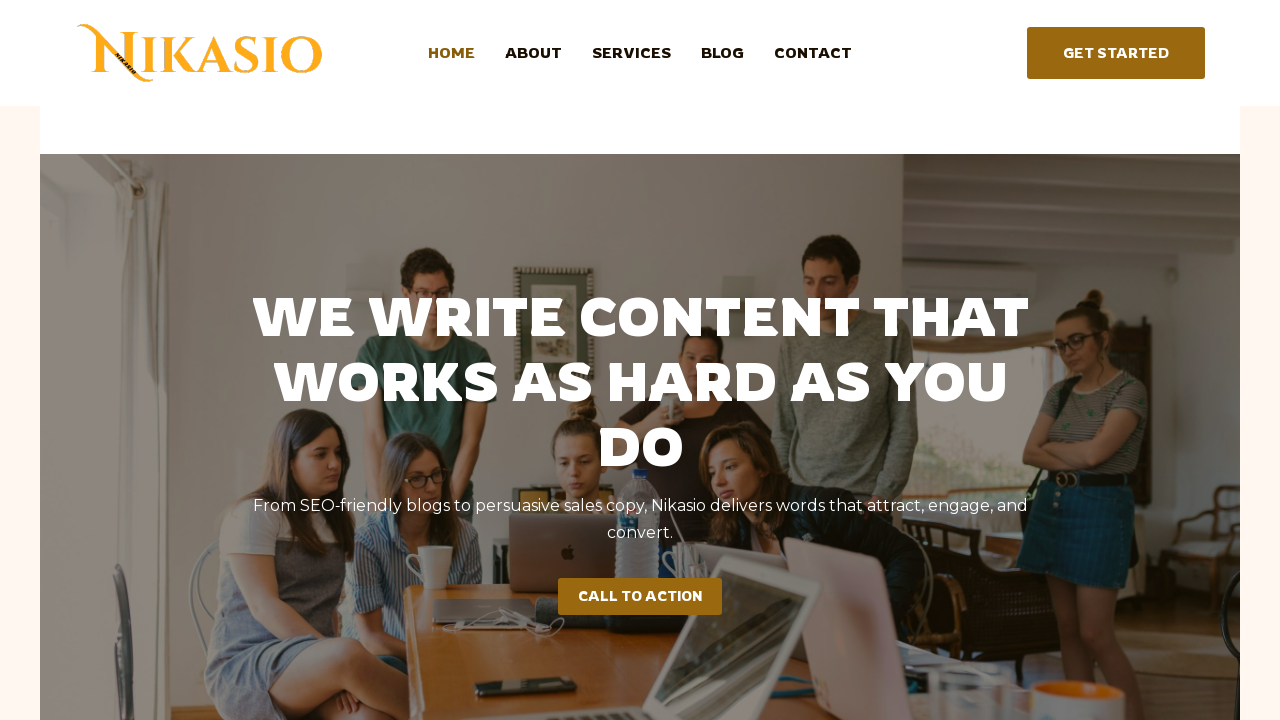